Tests window handling functionality by clicking a button that opens new windows with a delay, then verifies the new windows are opened

Starting URL: https://leafground.com/window.xhtml

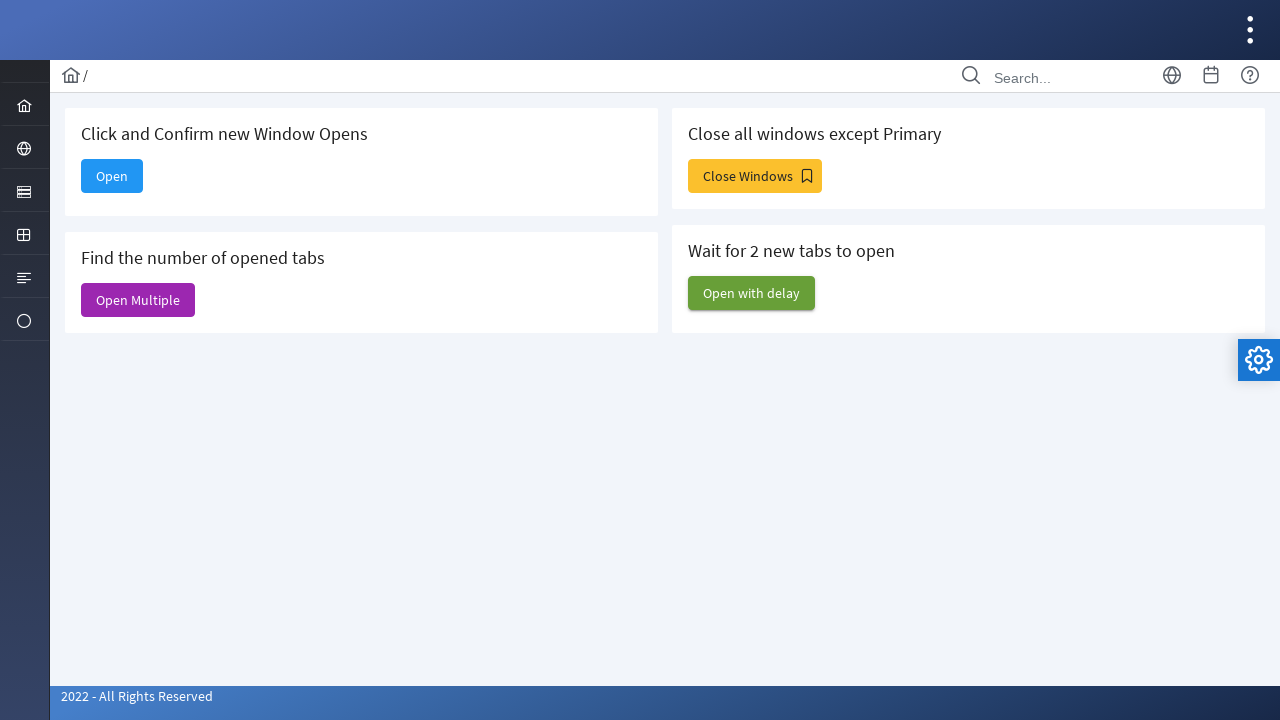

Clicked 'Open with delay' button to trigger window opening at (752, 293) on xpath=//span[text()='Open with delay']
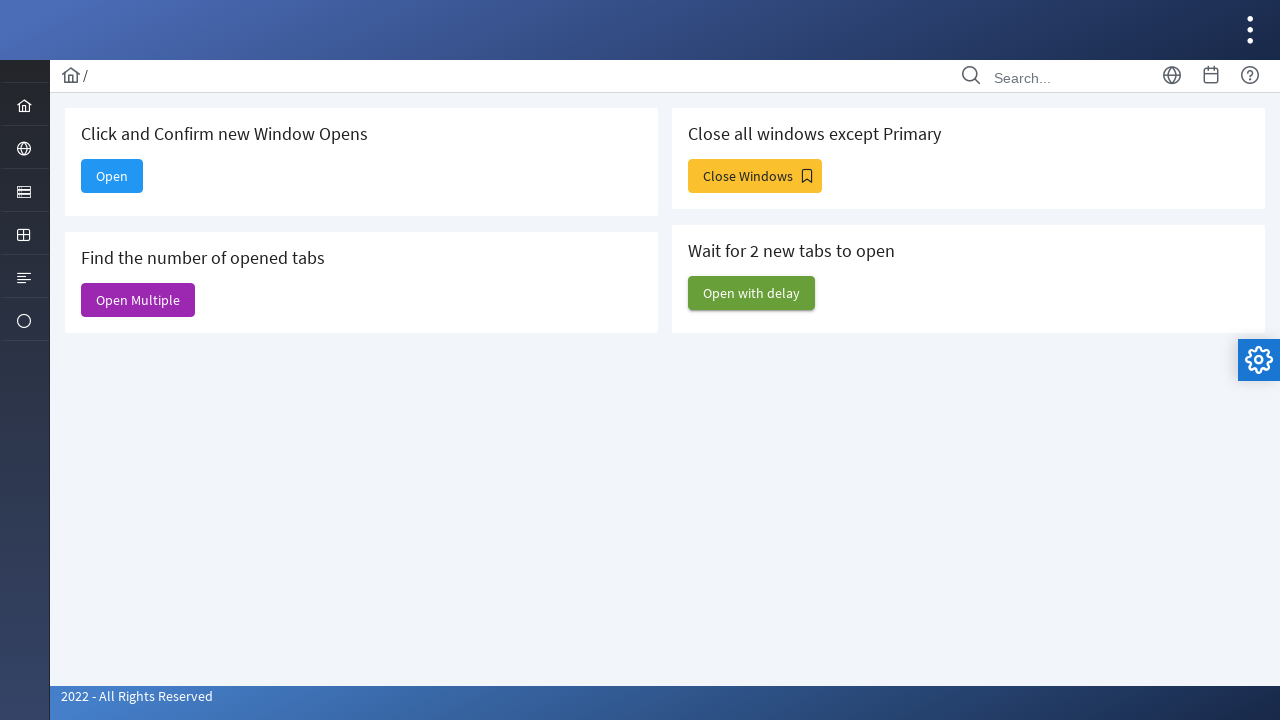

Waited 10 seconds for new windows to open
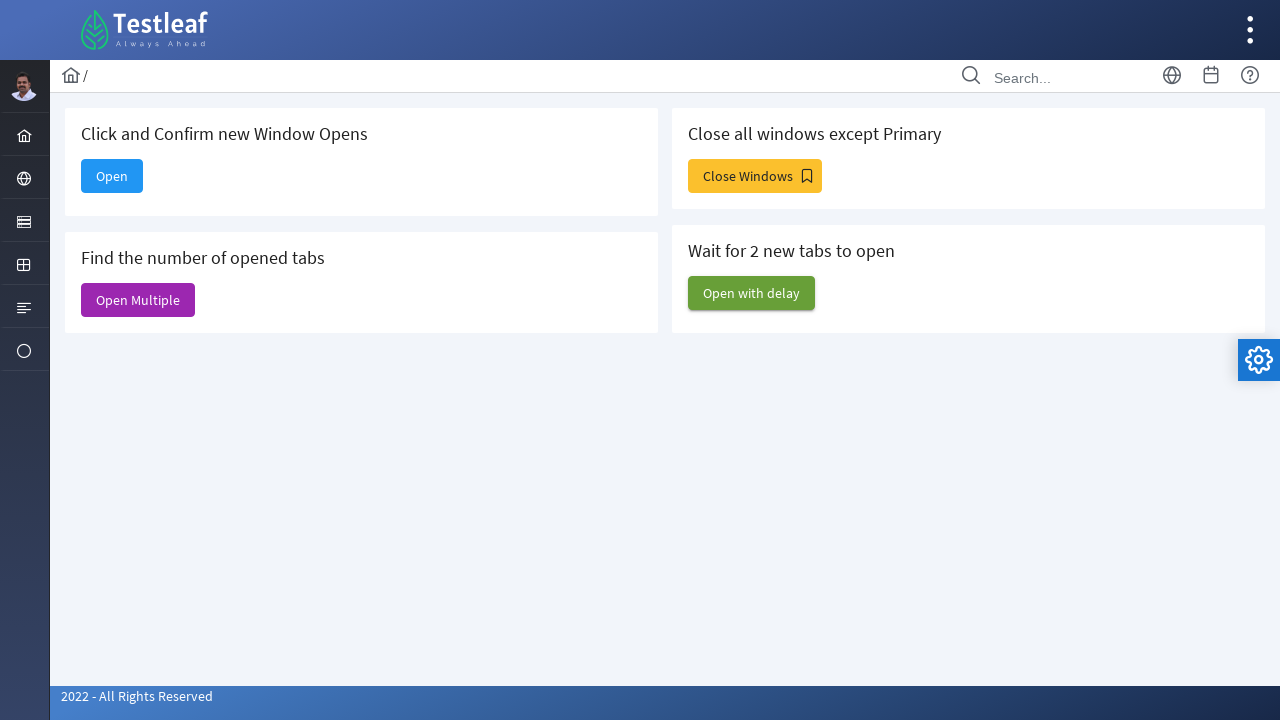

Retrieved all open windows - total count: 6
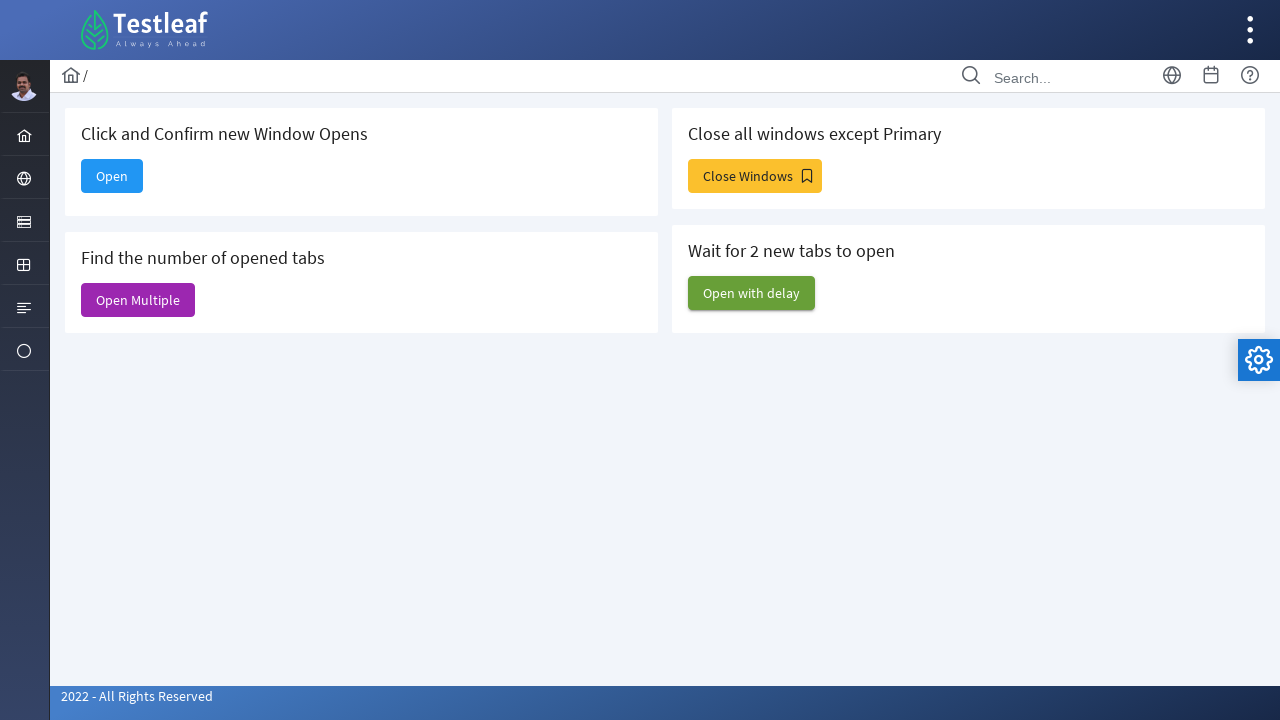

Verified that new windows were opened successfully
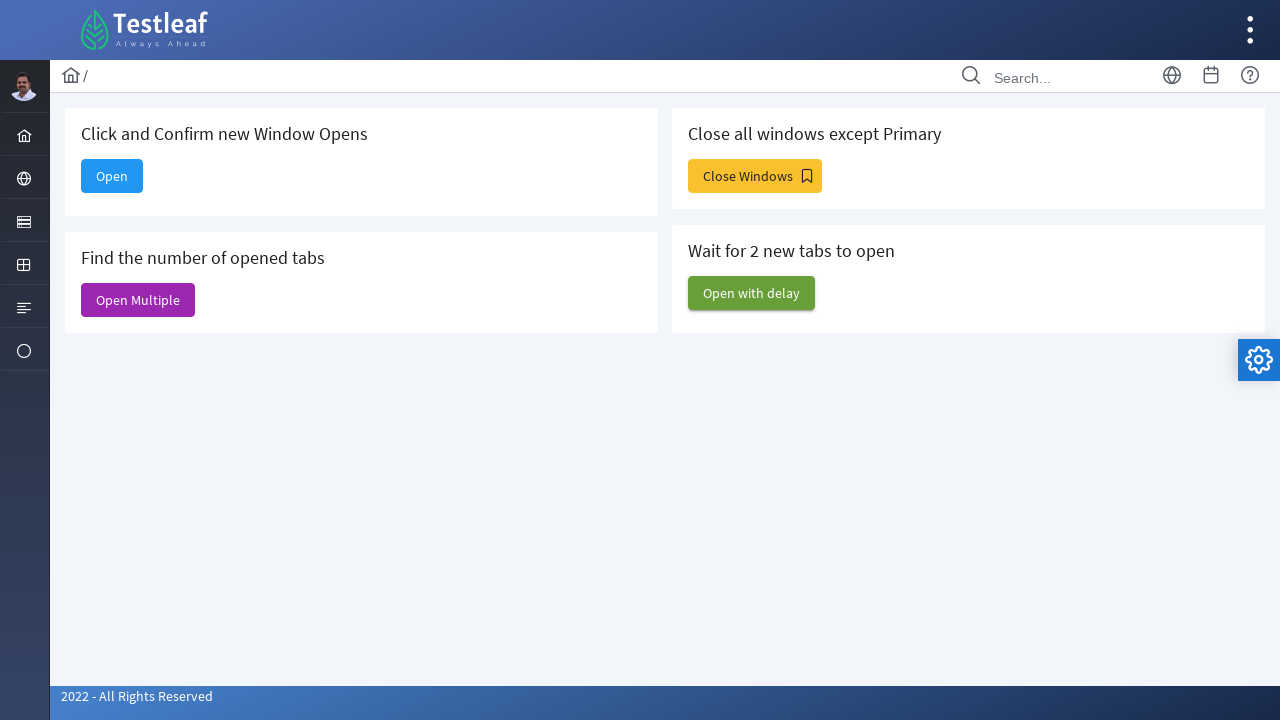

Set current page to original window with title: Window
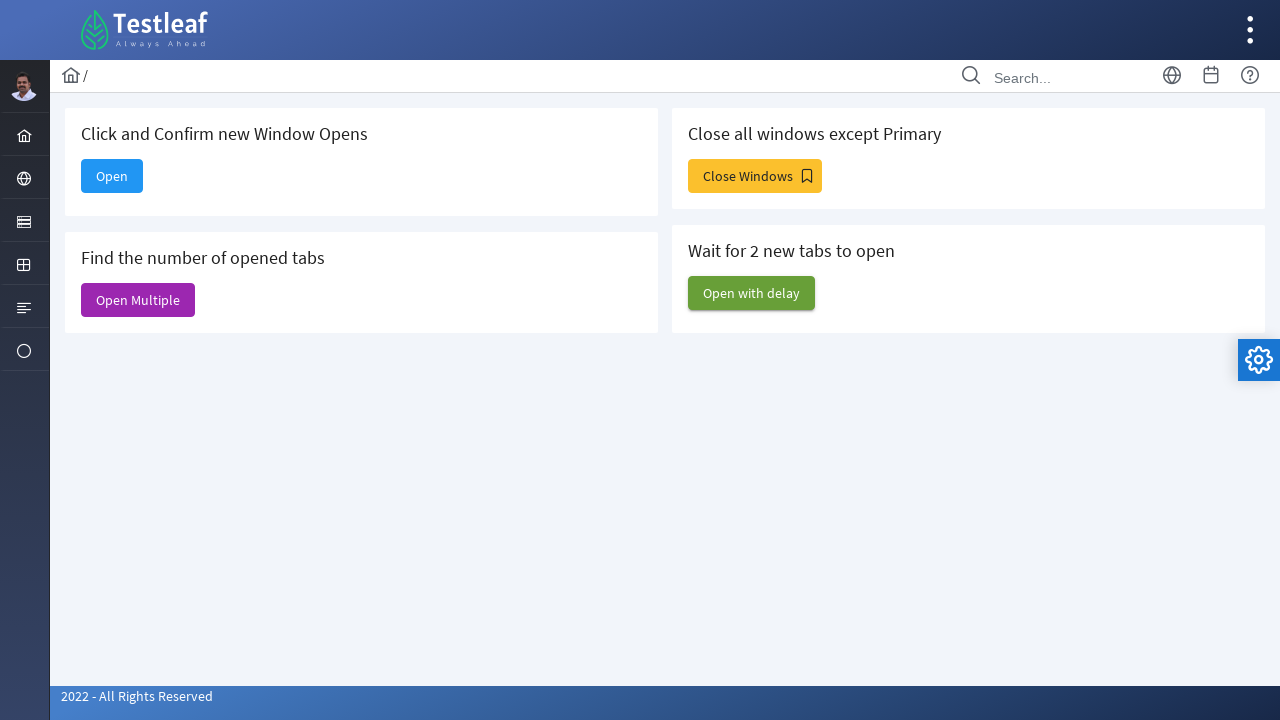

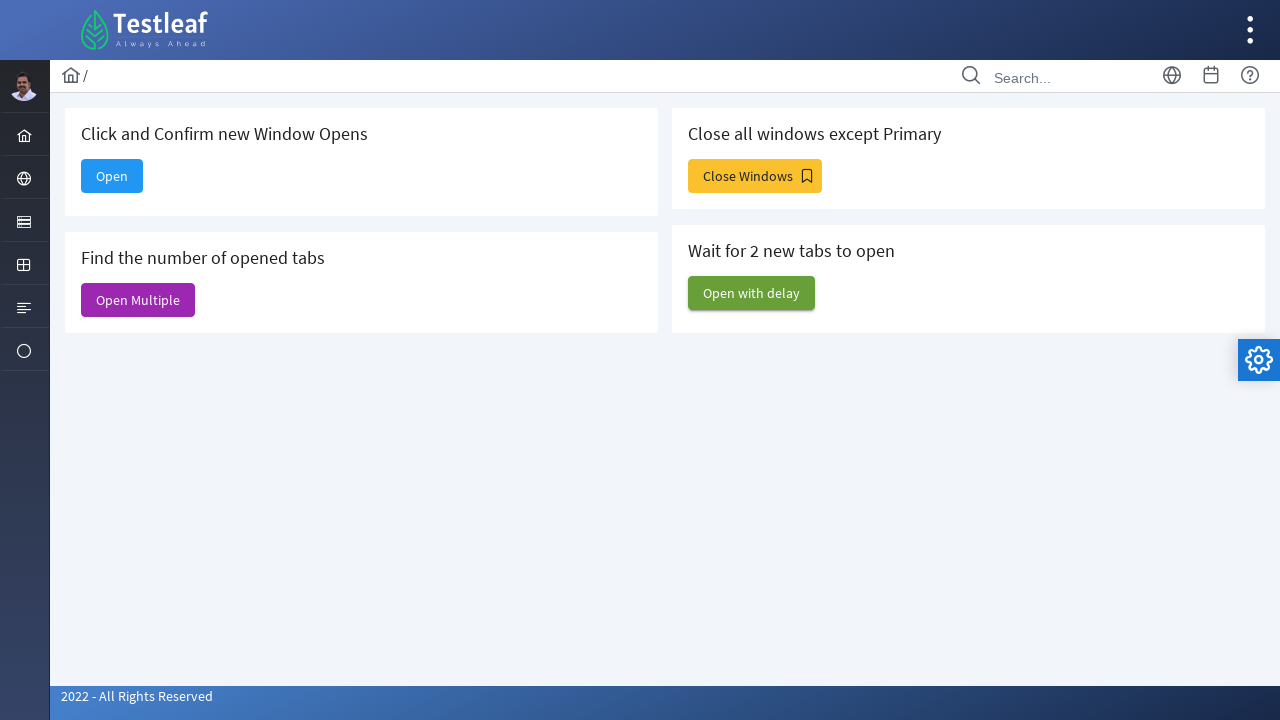